Tests that edits are saved when the input loses focus (blur event)

Starting URL: https://demo.playwright.dev/todomvc

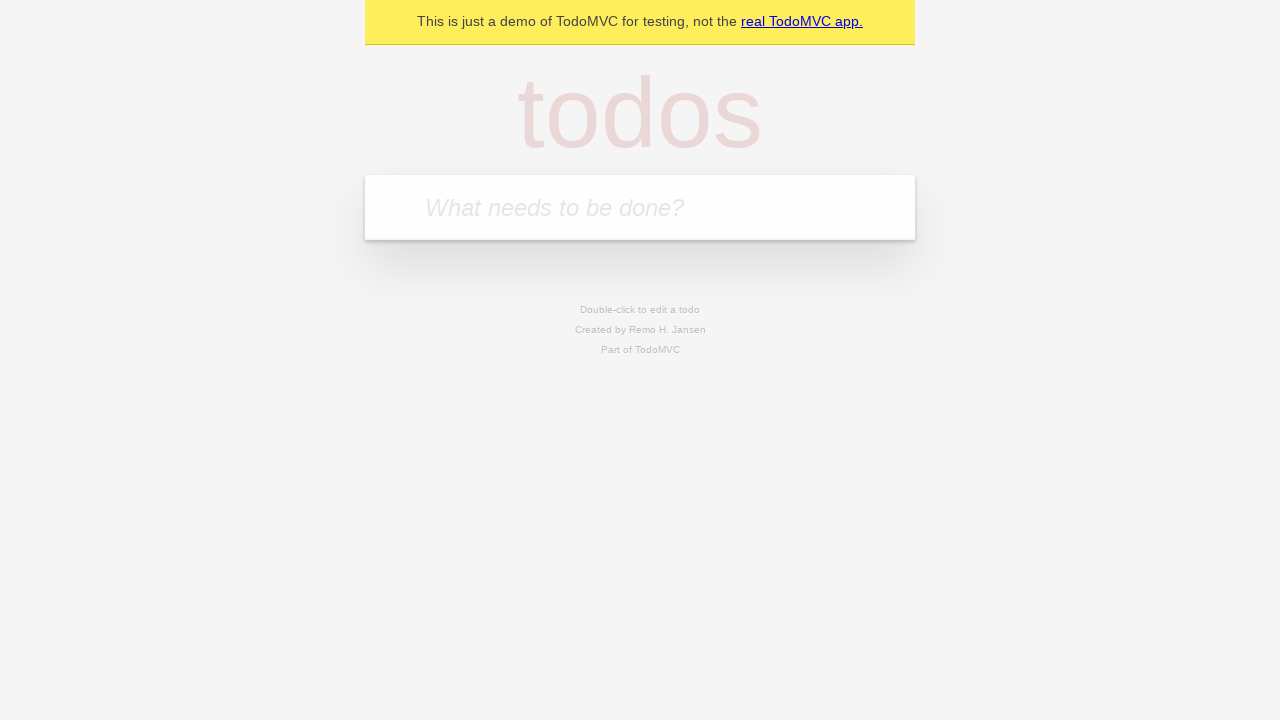

Filled todo input with 'buy some cheese' on internal:attr=[placeholder="What needs to be done?"i]
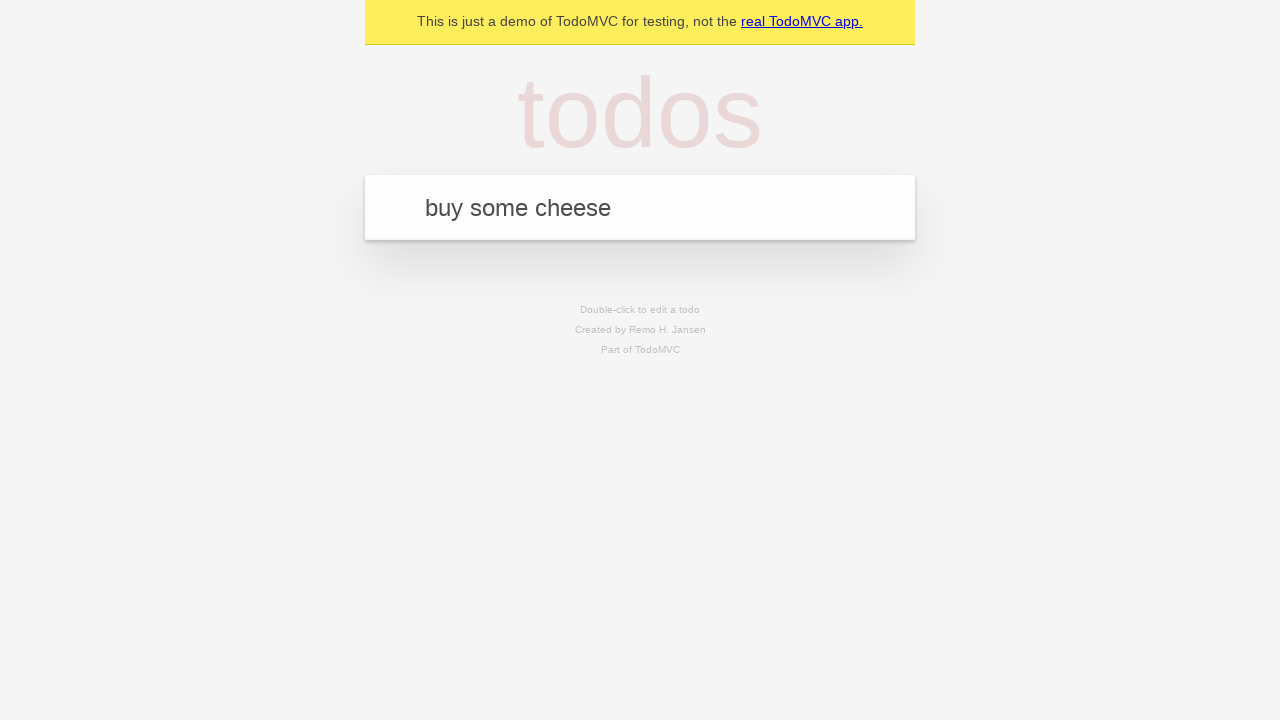

Pressed Enter to create todo 'buy some cheese' on internal:attr=[placeholder="What needs to be done?"i]
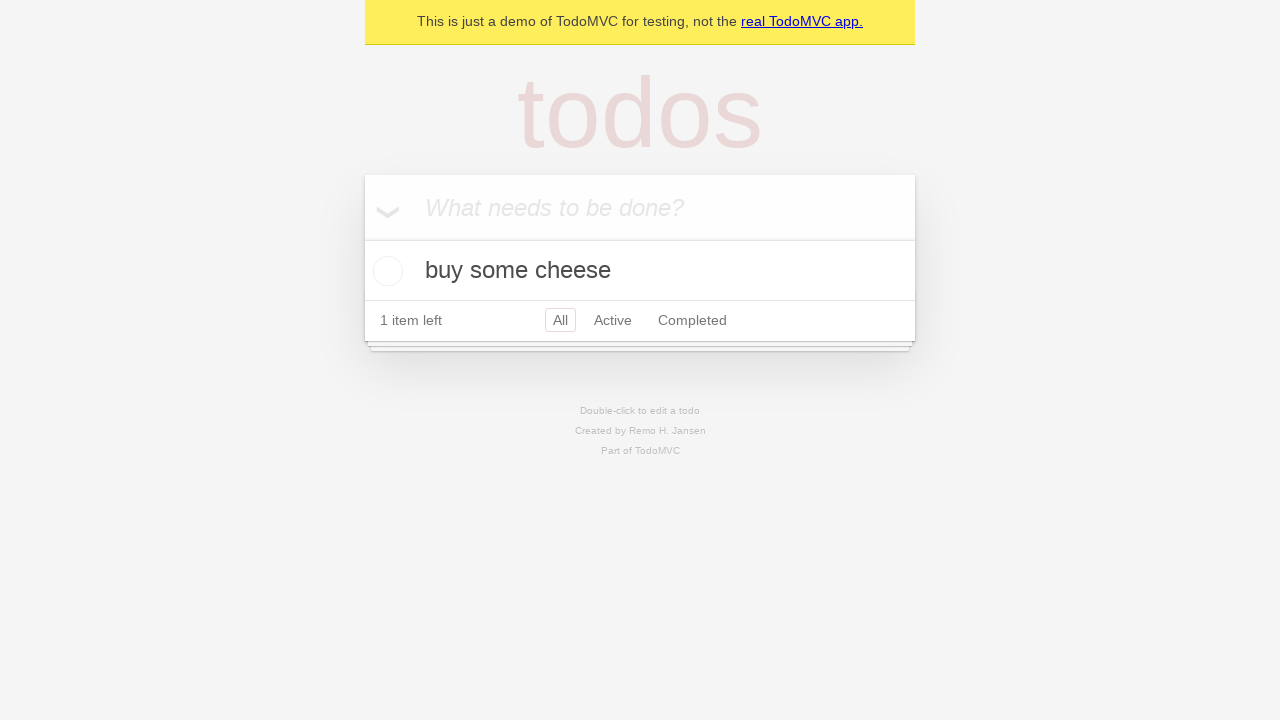

Filled todo input with 'feed the cat' on internal:attr=[placeholder="What needs to be done?"i]
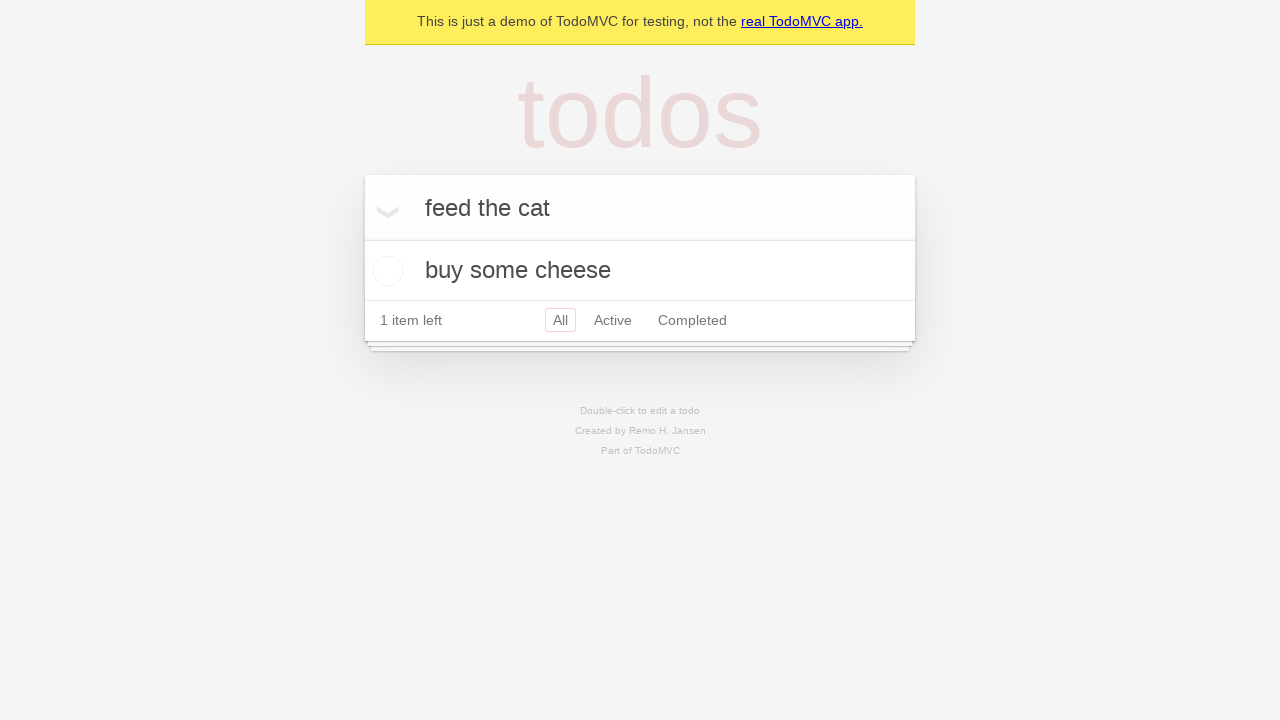

Pressed Enter to create todo 'feed the cat' on internal:attr=[placeholder="What needs to be done?"i]
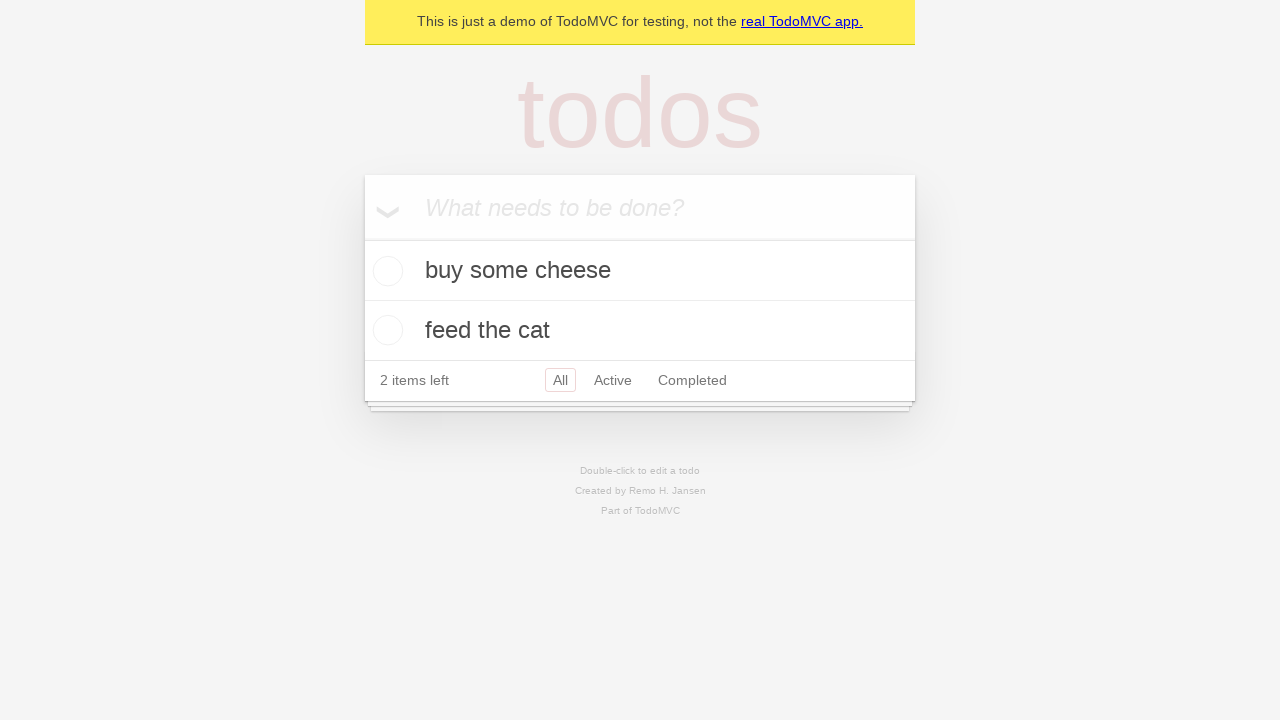

Filled todo input with 'book a doctors appointment' on internal:attr=[placeholder="What needs to be done?"i]
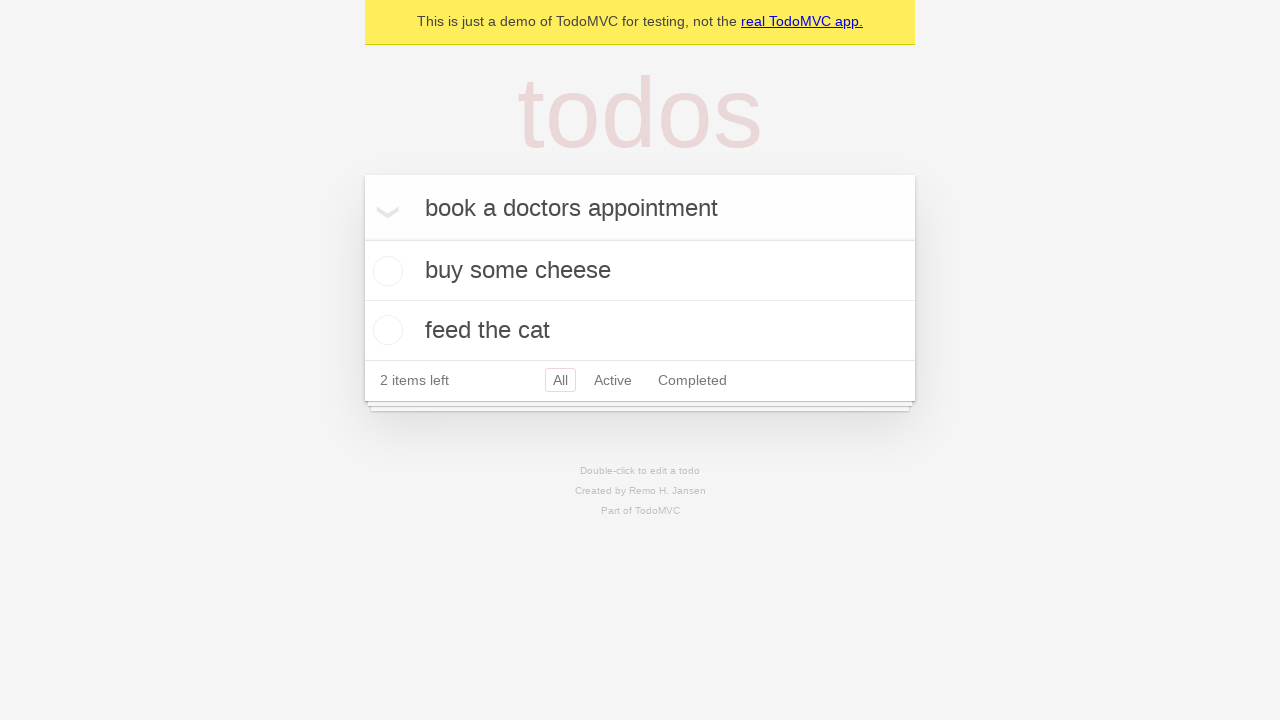

Pressed Enter to create todo 'book a doctors appointment' on internal:attr=[placeholder="What needs to be done?"i]
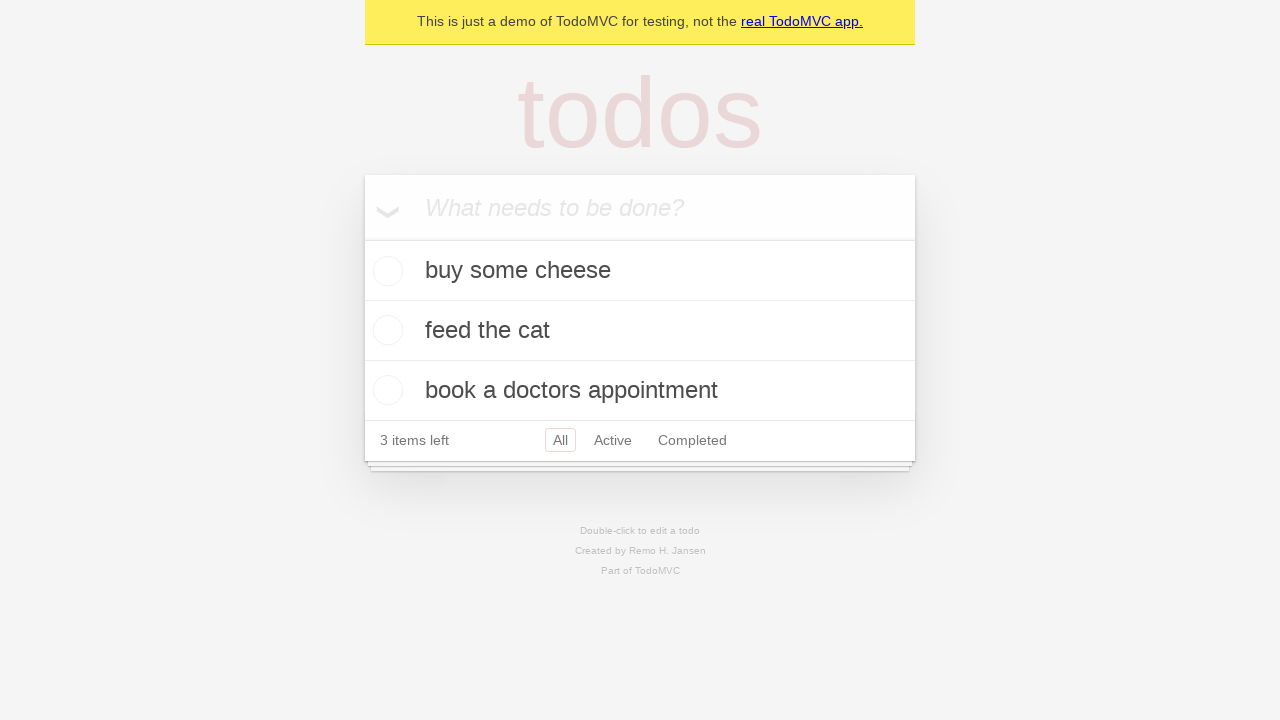

Waited for all 3 todos to be created in localStorage
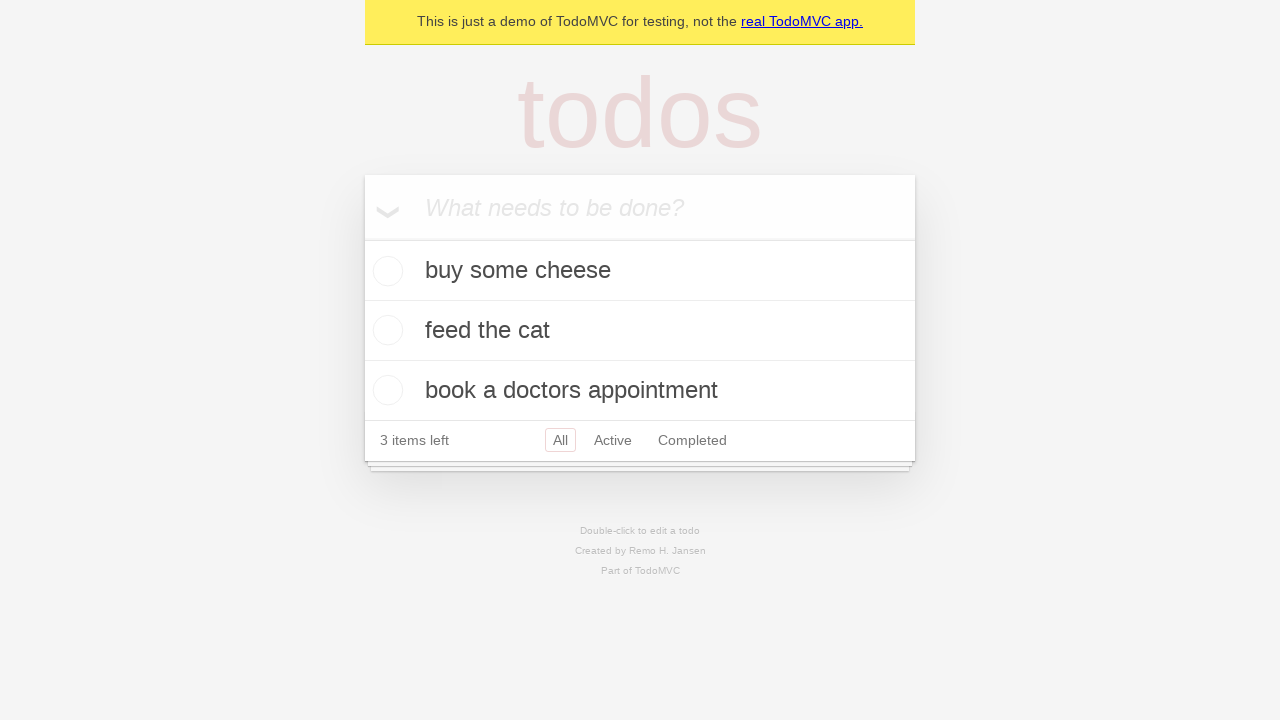

Double-clicked on the second todo item to enter edit mode at (640, 331) on internal:testid=[data-testid="todo-item"s] >> nth=1
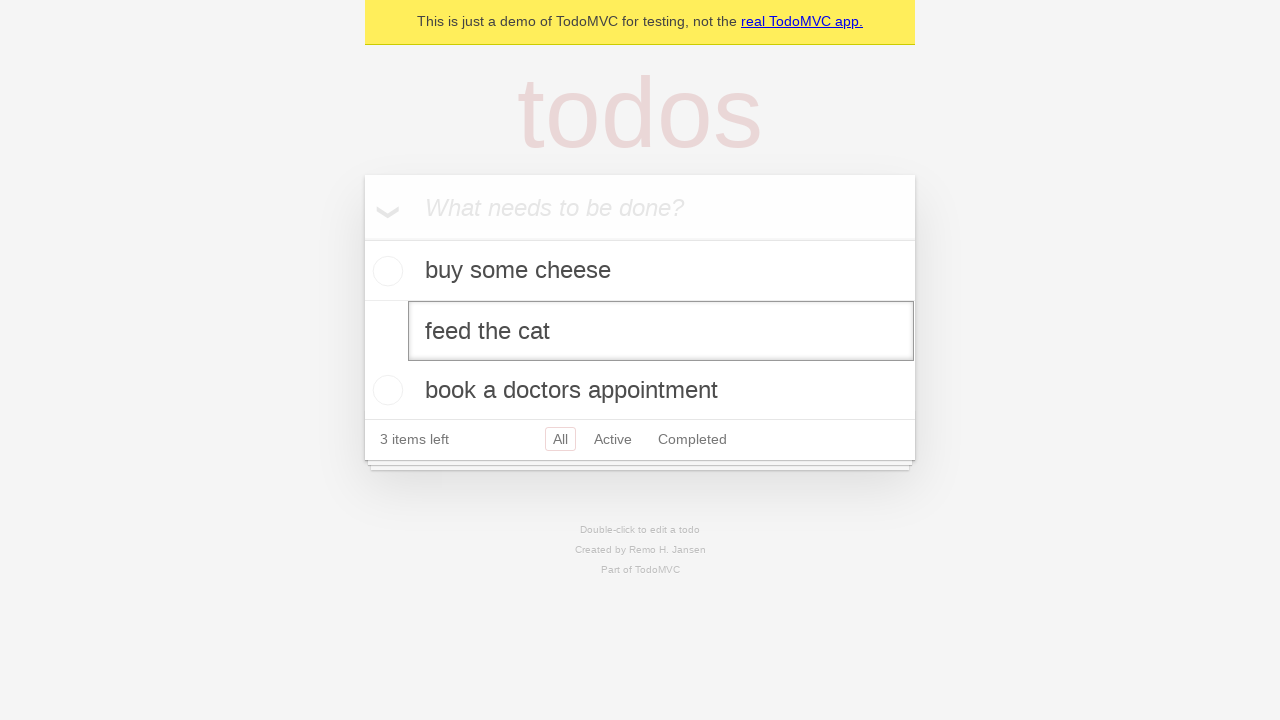

Changed todo text to 'buy some sausages' on internal:testid=[data-testid="todo-item"s] >> nth=1 >> internal:role=textbox[nam
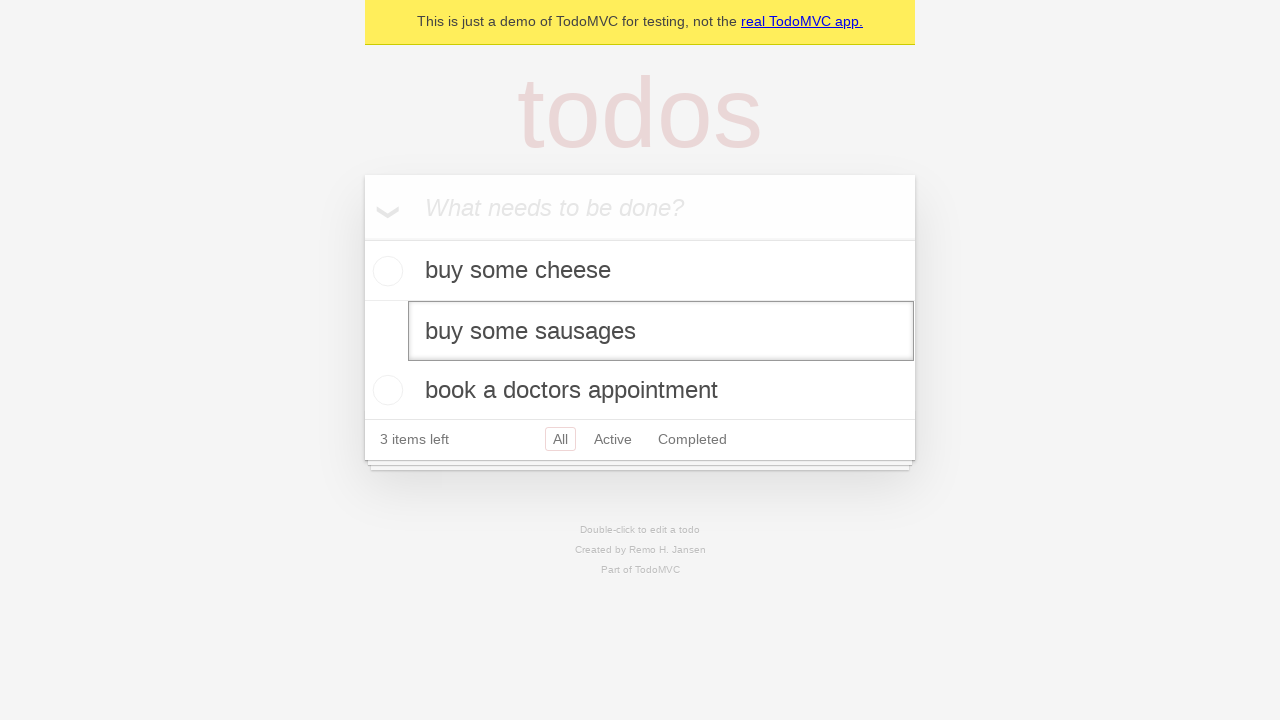

Triggered blur event on edit input to save changes
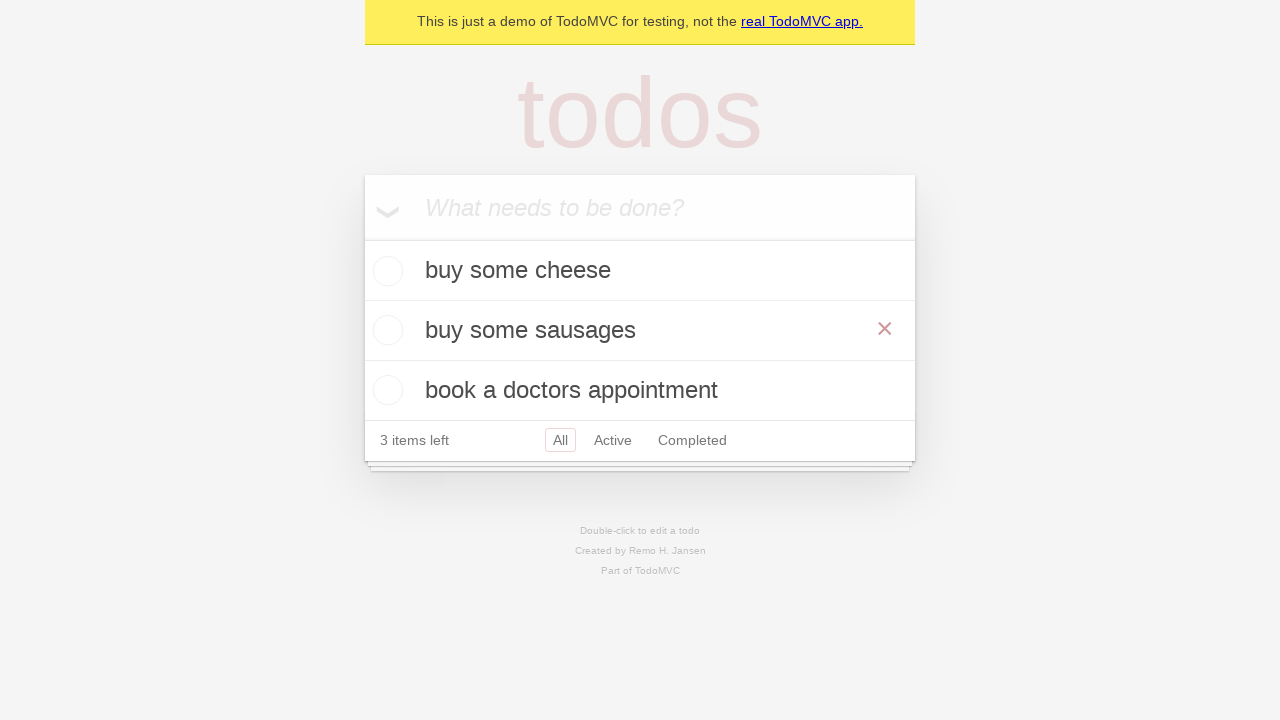

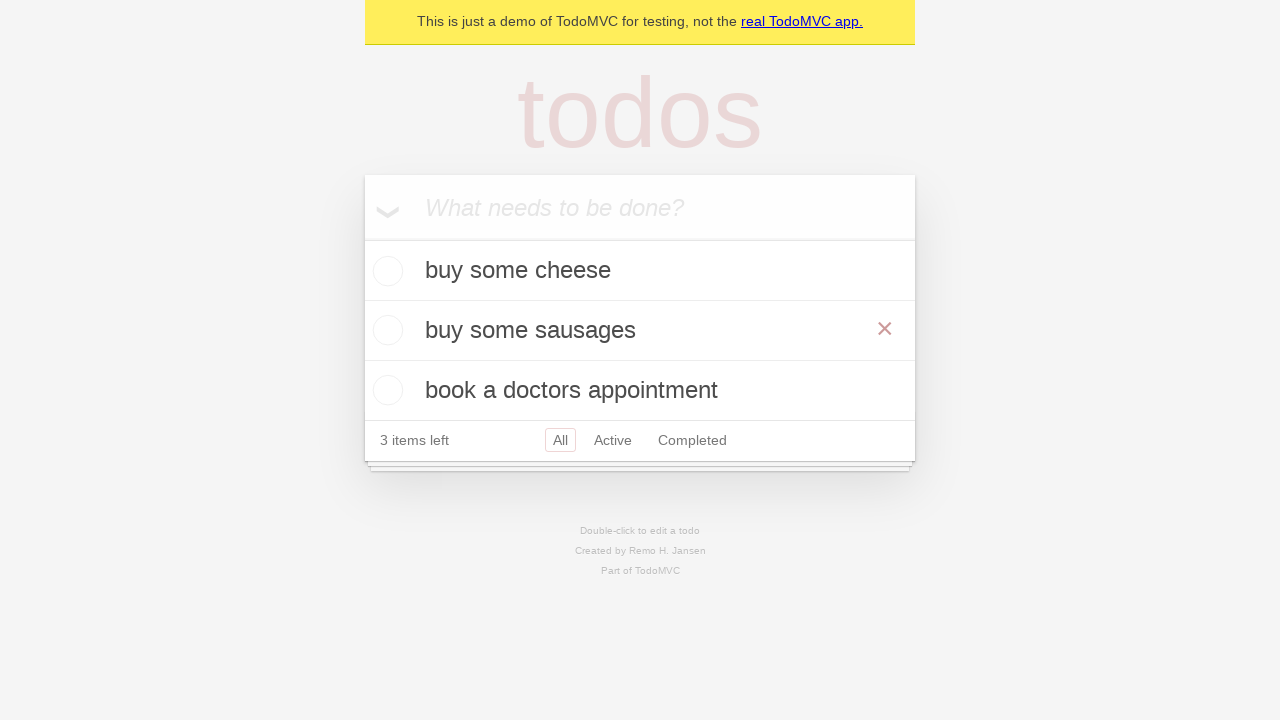